Simple test that navigates to the uLesson homepage and verifies the page loads successfully

Starting URL: https://www.ulesson.com/

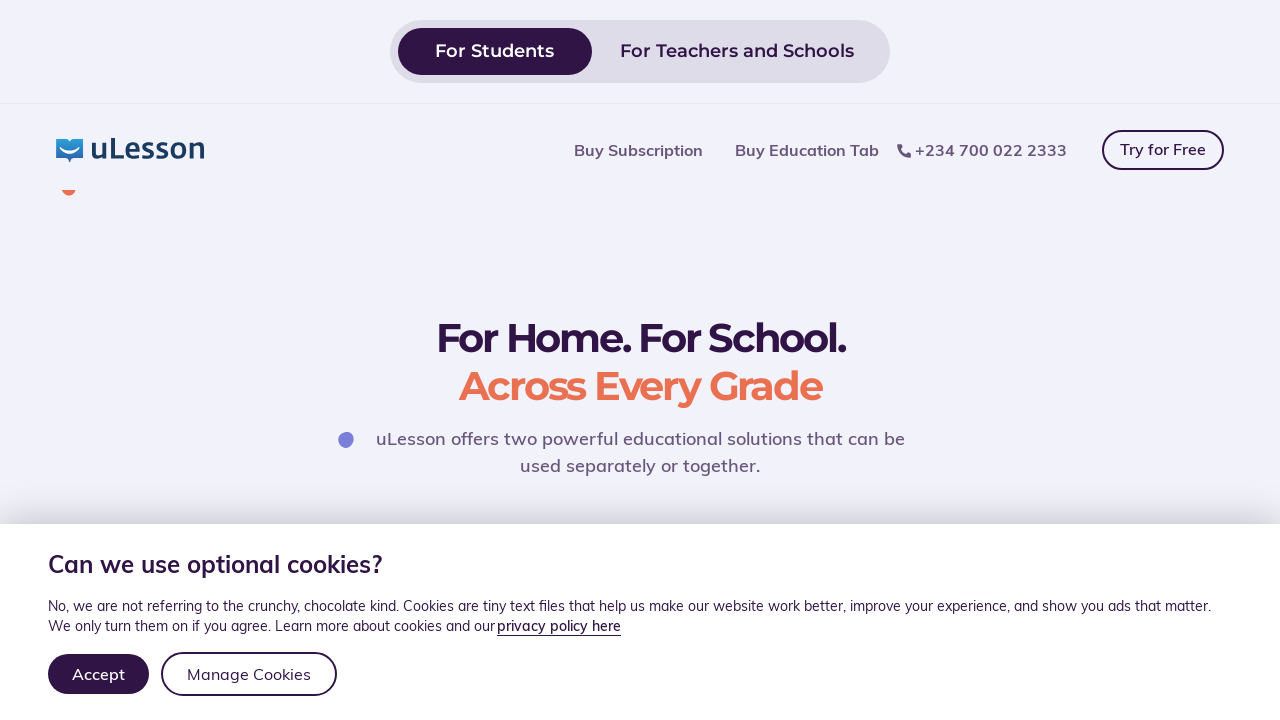

Navigated to uLesson homepage
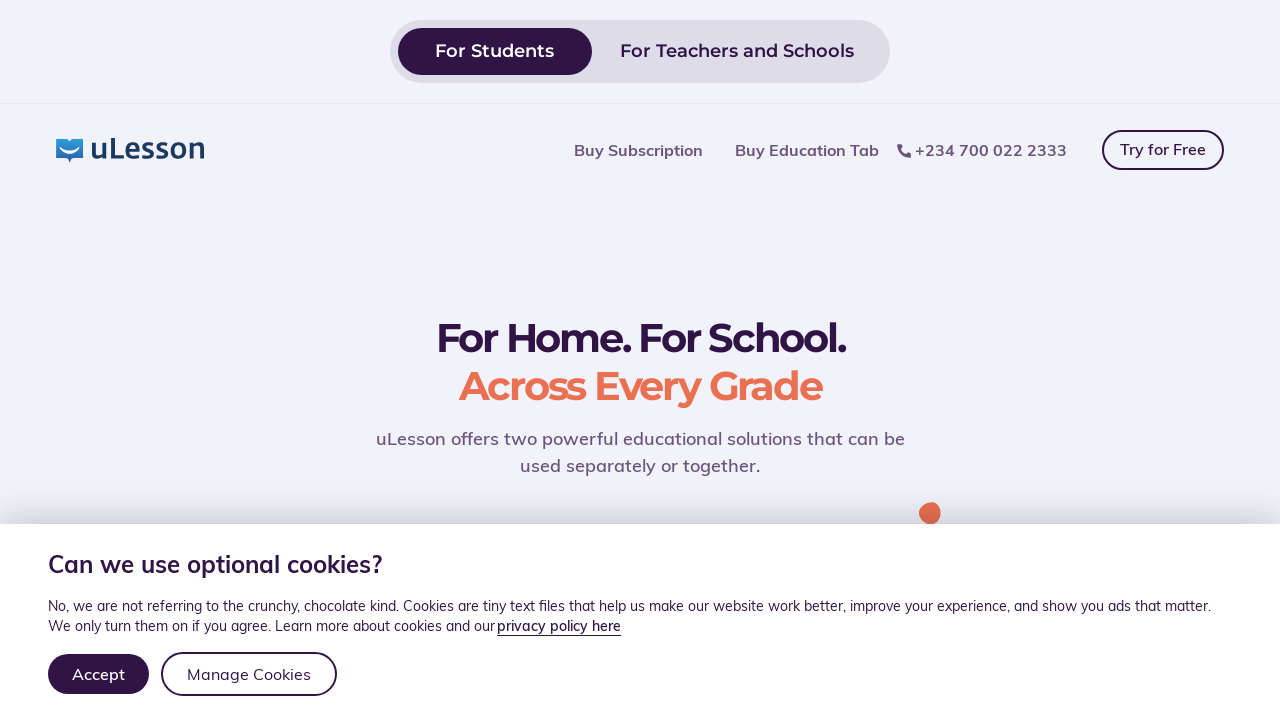

Page DOM content loaded successfully
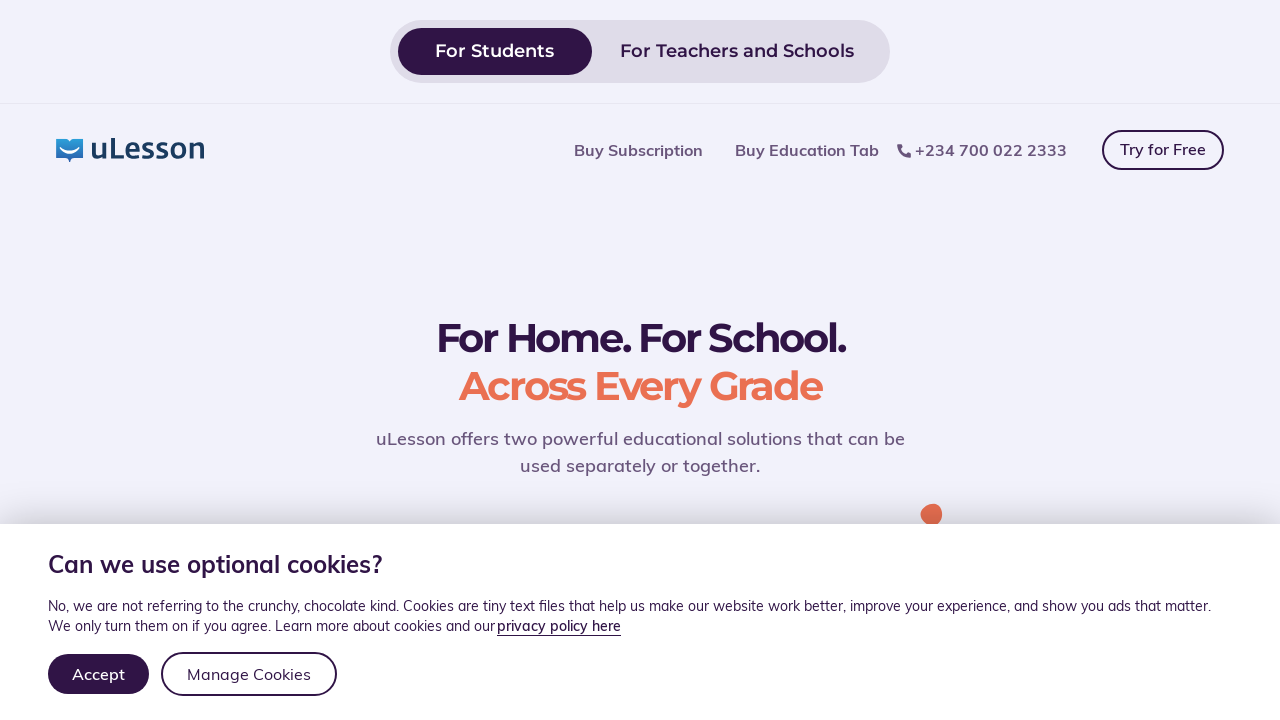

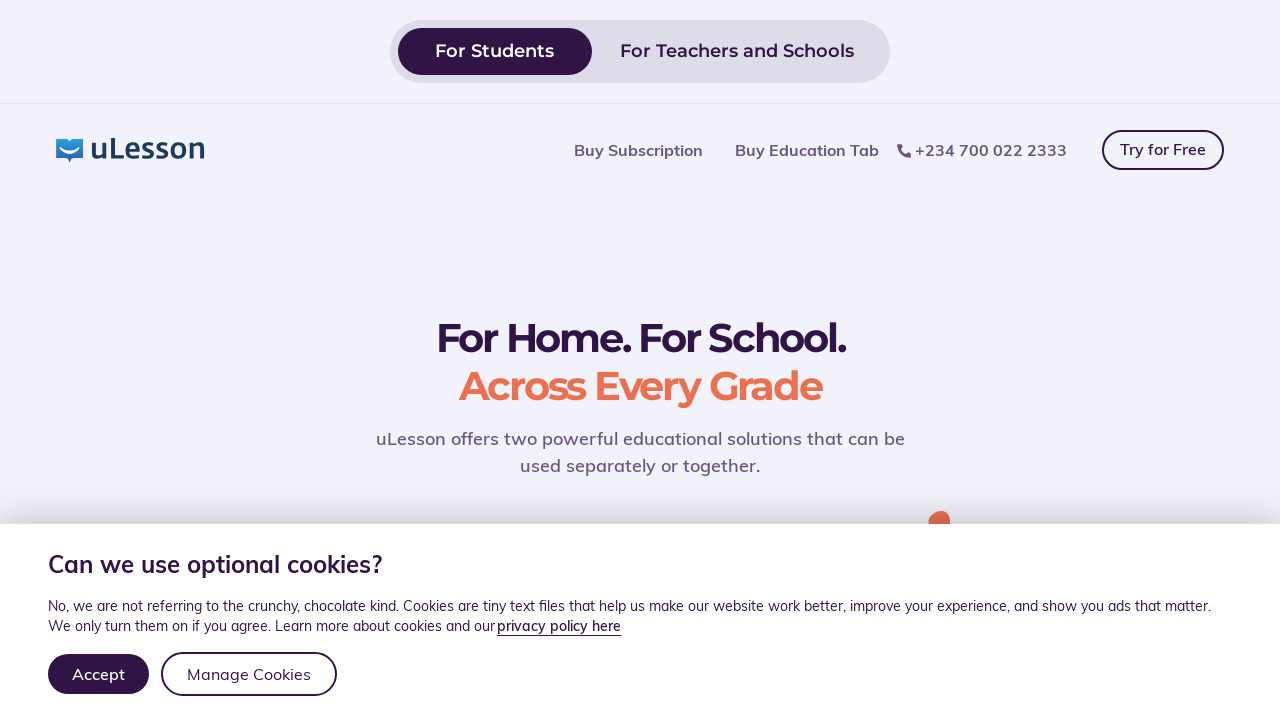